Tests that new todo items are appended to the bottom of the list and the counter displays correctly

Starting URL: https://demo.playwright.dev/todomvc

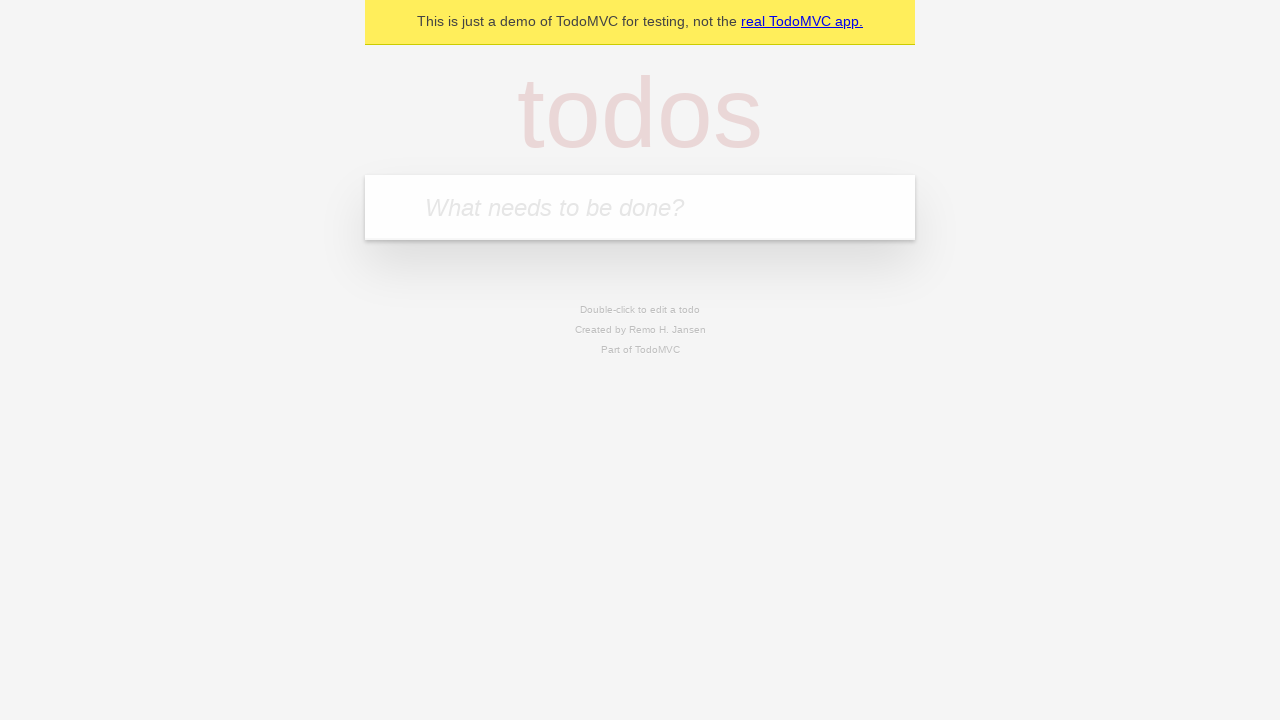

Filled todo input with 'buy some cheese' on internal:attr=[placeholder="What needs to be done?"i]
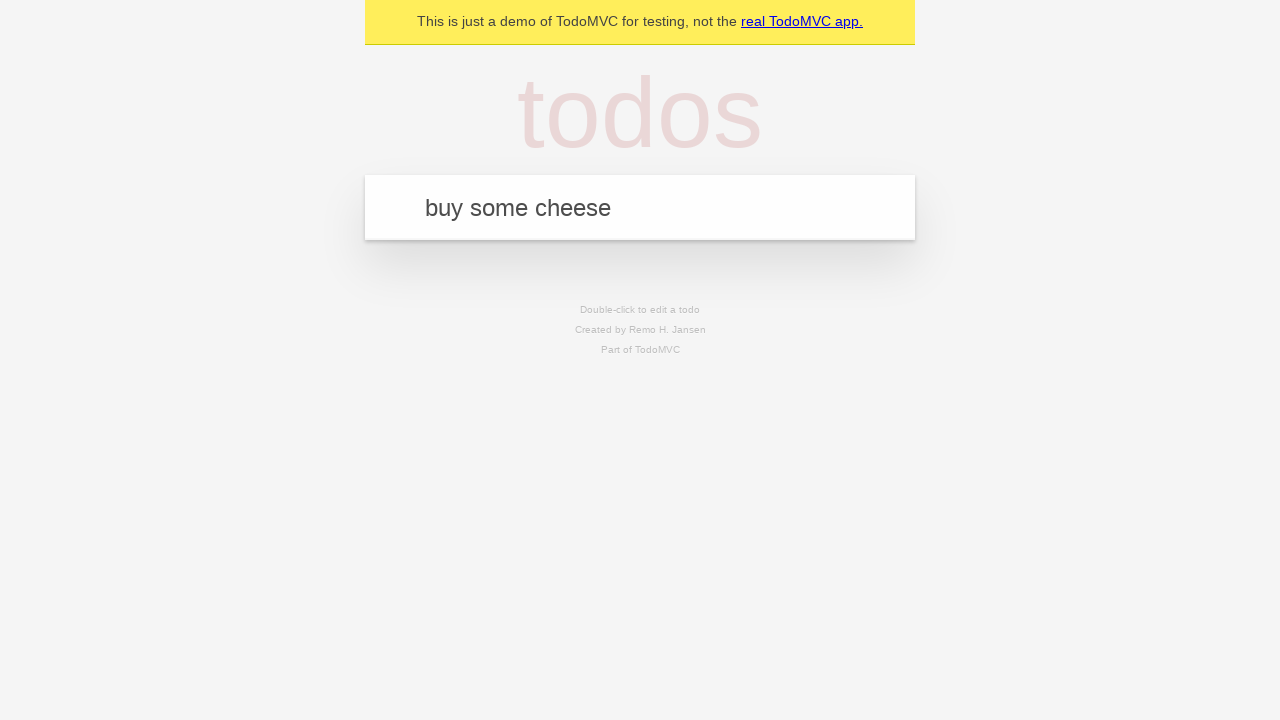

Pressed Enter to add todo item 'buy some cheese' on internal:attr=[placeholder="What needs to be done?"i]
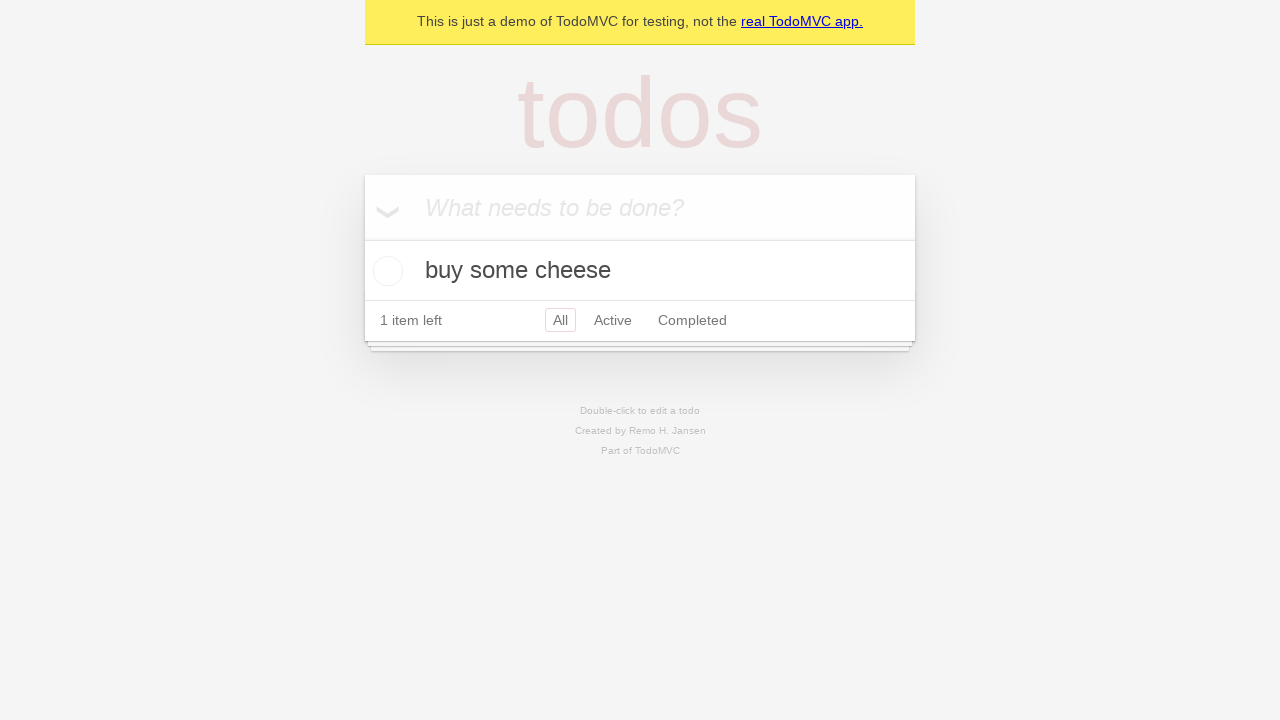

Filled todo input with 'feed the cat' on internal:attr=[placeholder="What needs to be done?"i]
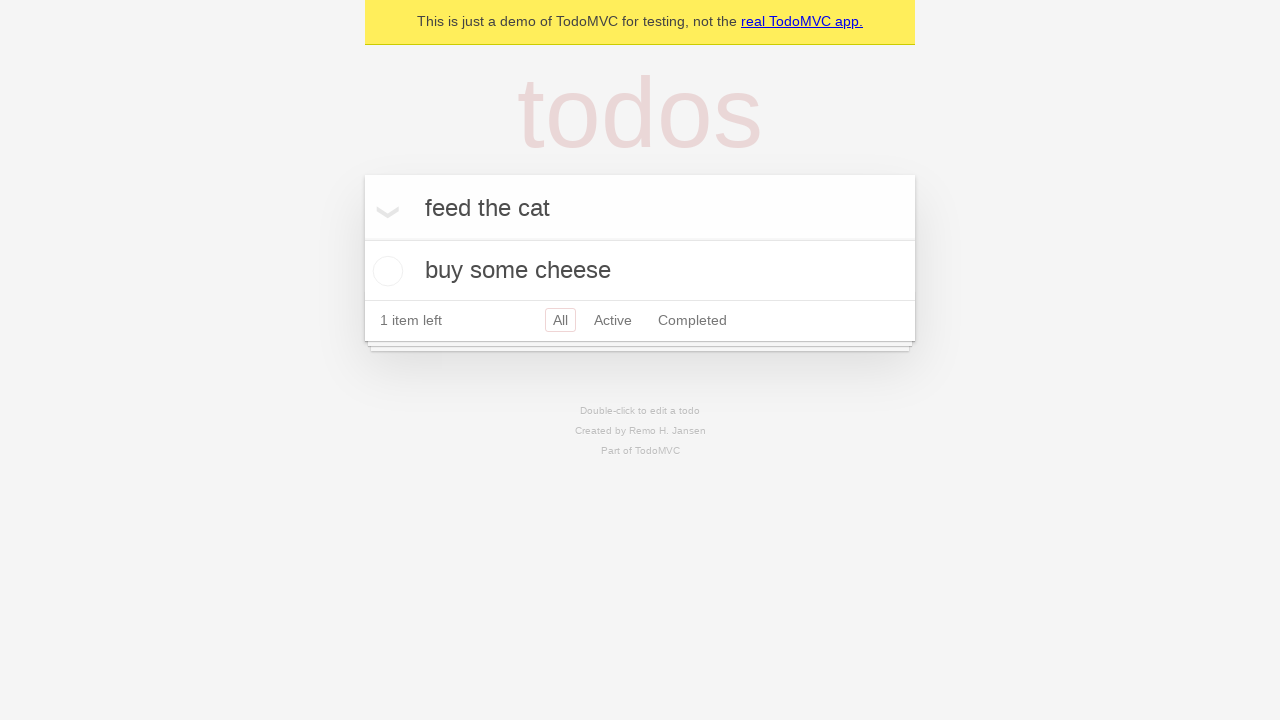

Pressed Enter to add todo item 'feed the cat' on internal:attr=[placeholder="What needs to be done?"i]
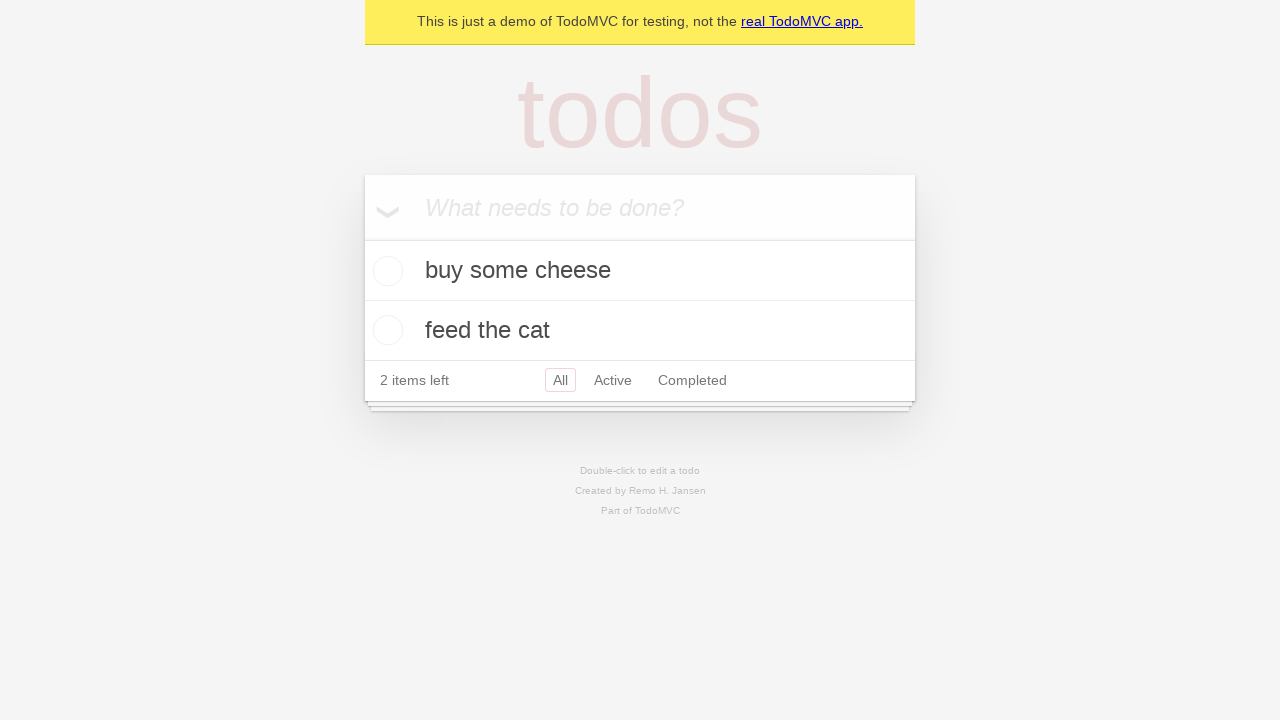

Filled todo input with 'book a doctors appointment' on internal:attr=[placeholder="What needs to be done?"i]
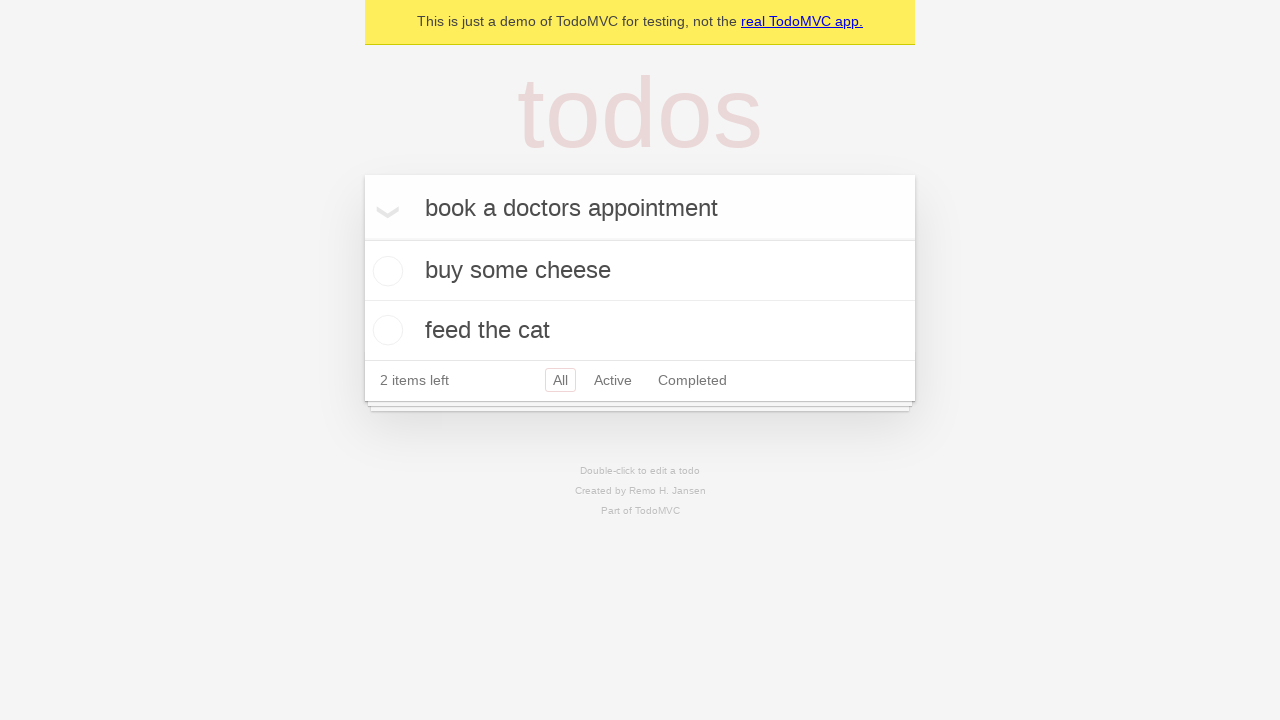

Pressed Enter to add todo item 'book a doctors appointment' on internal:attr=[placeholder="What needs to be done?"i]
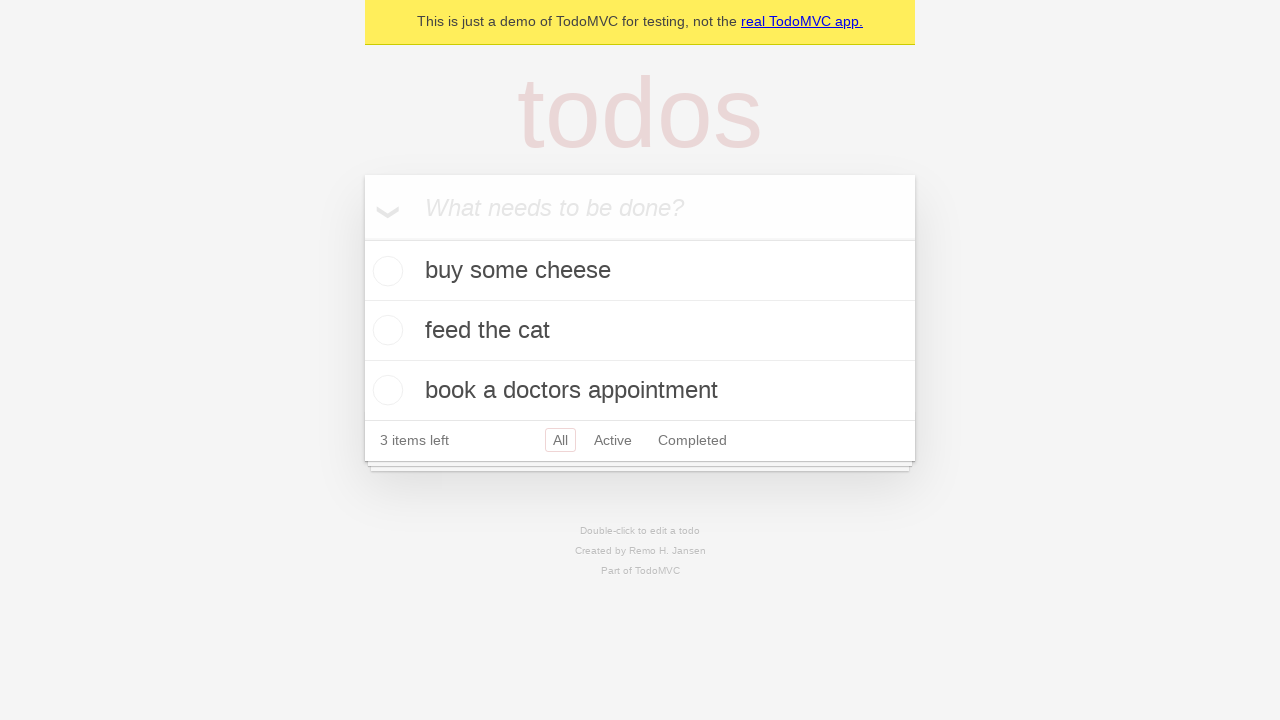

Todo counter element loaded, confirming all items added
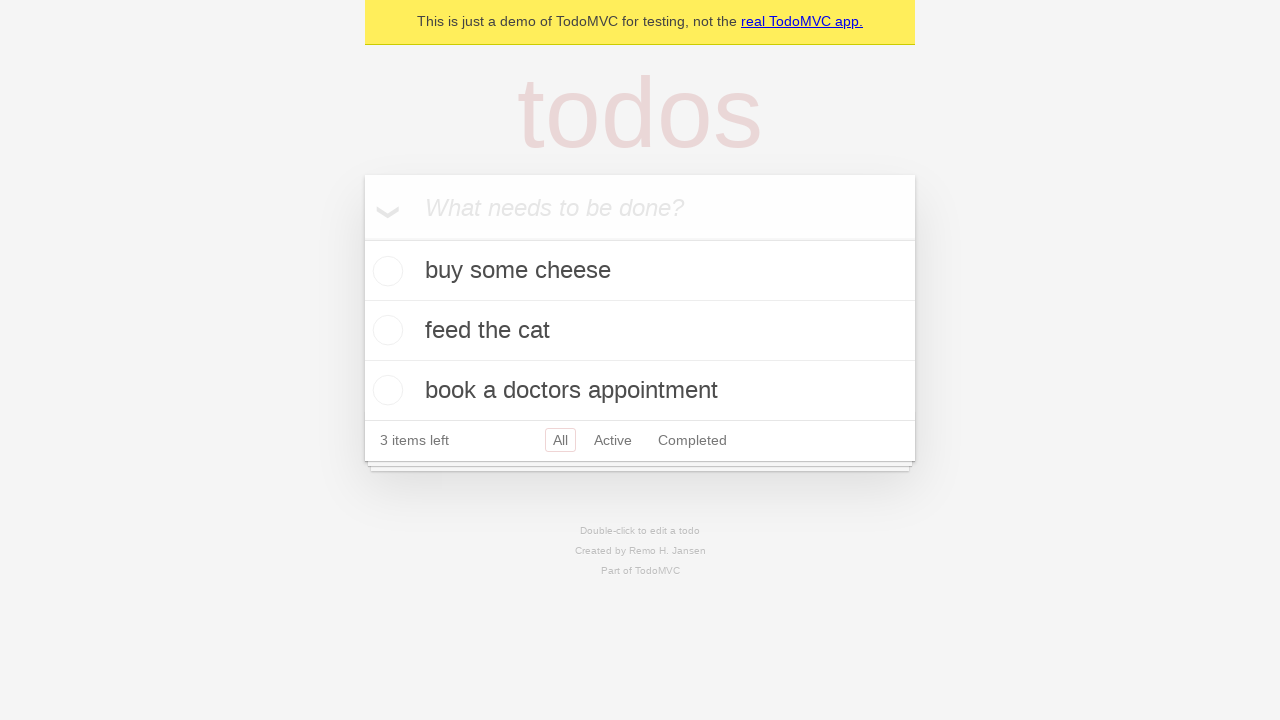

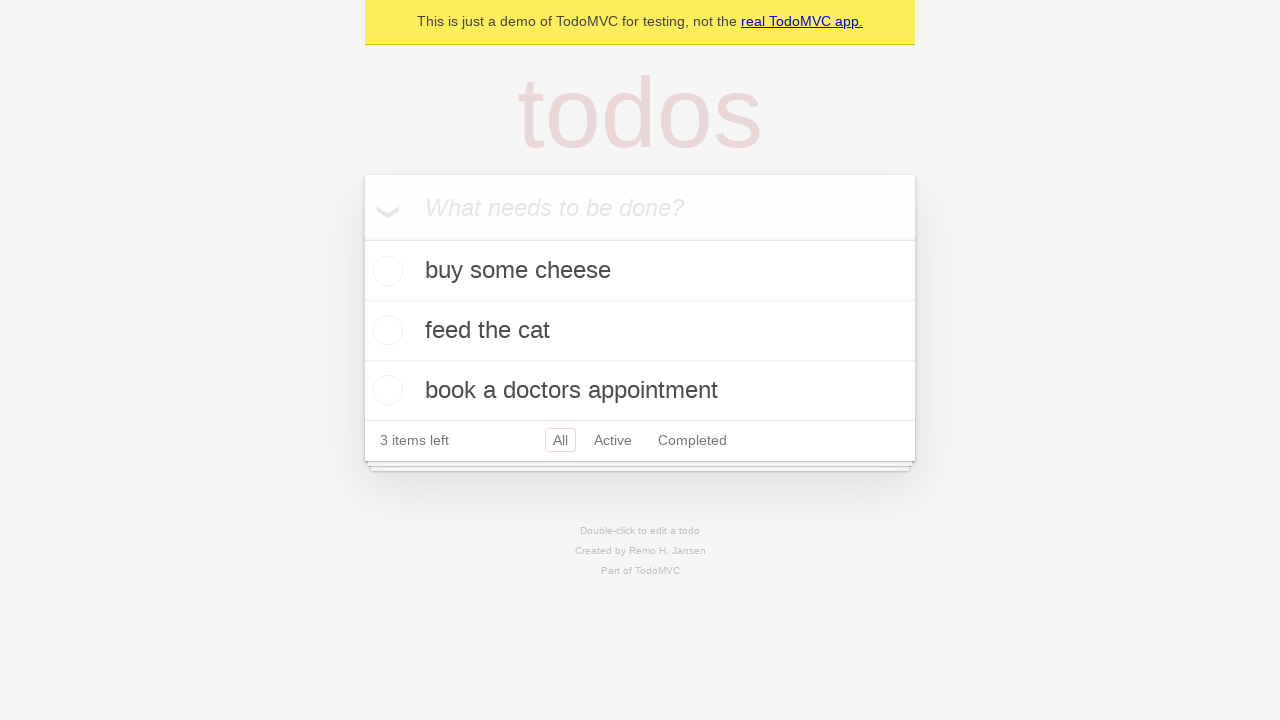